Tests editing a todo item by double-clicking, typing new text, and pressing Enter

Starting URL: https://demo.playwright.dev/todomvc

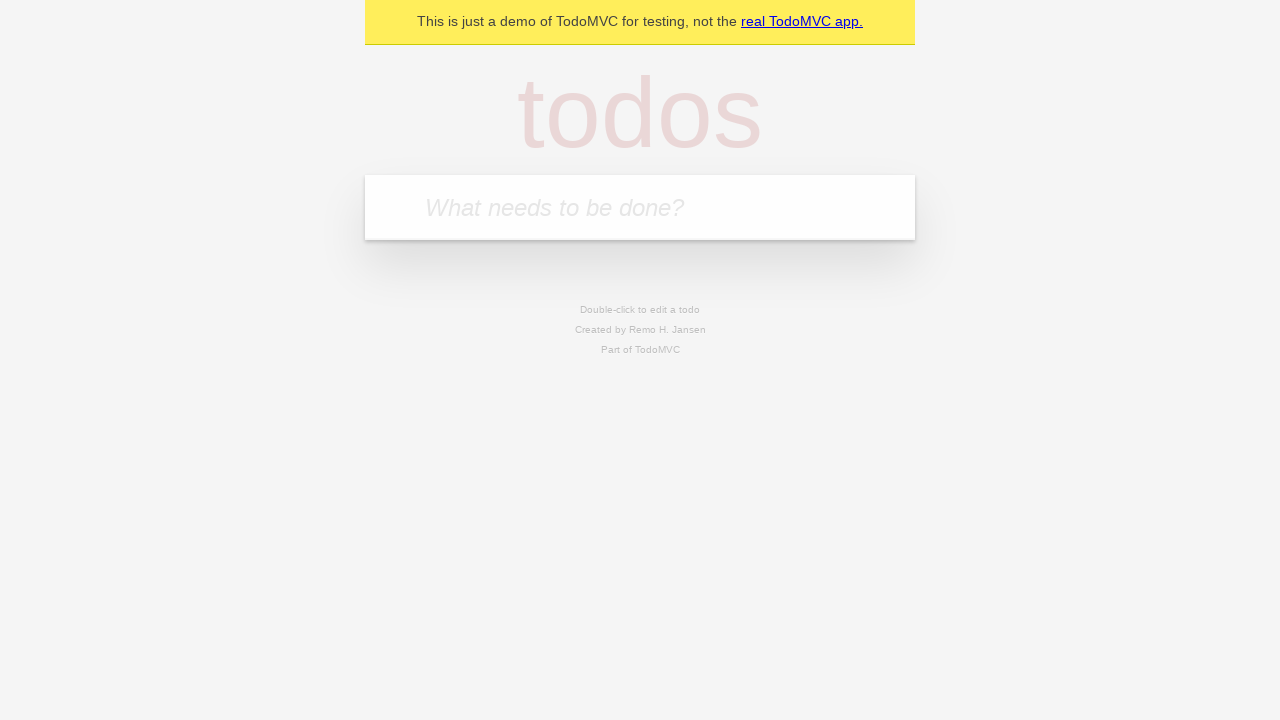

Filled new todo field with 'buy some cheese' on .new-todo
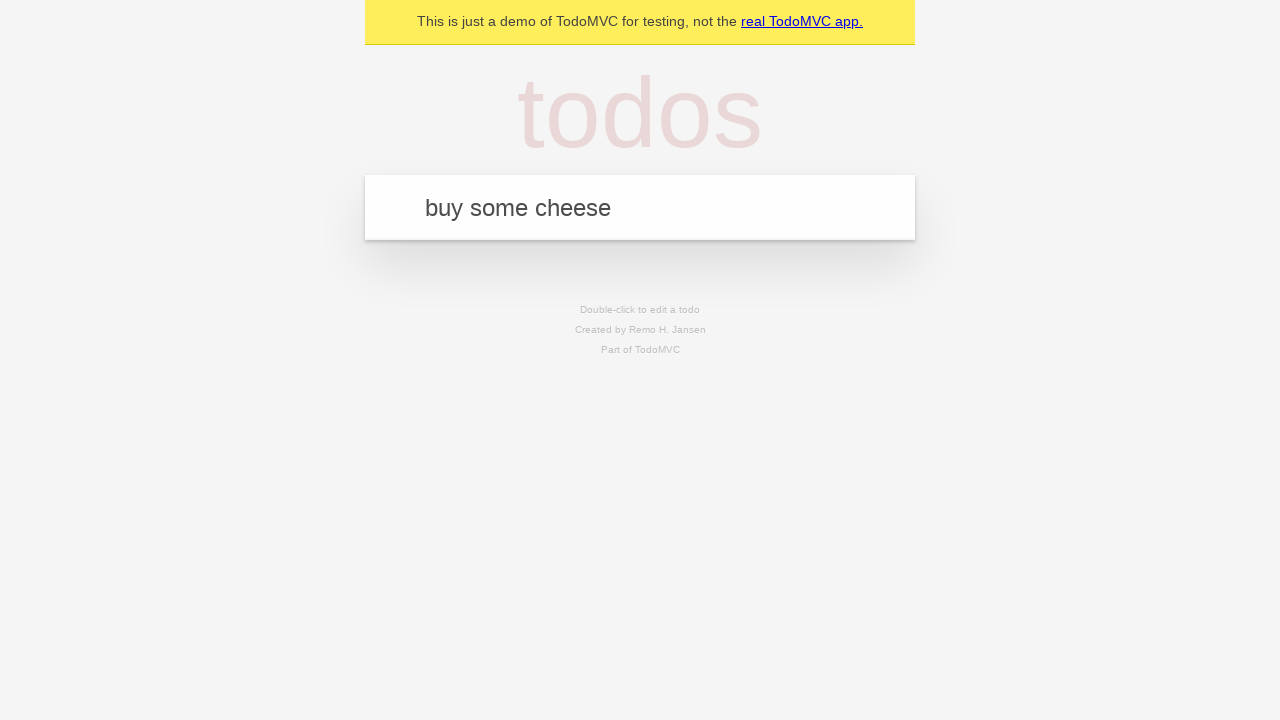

Pressed Enter to create first todo on .new-todo
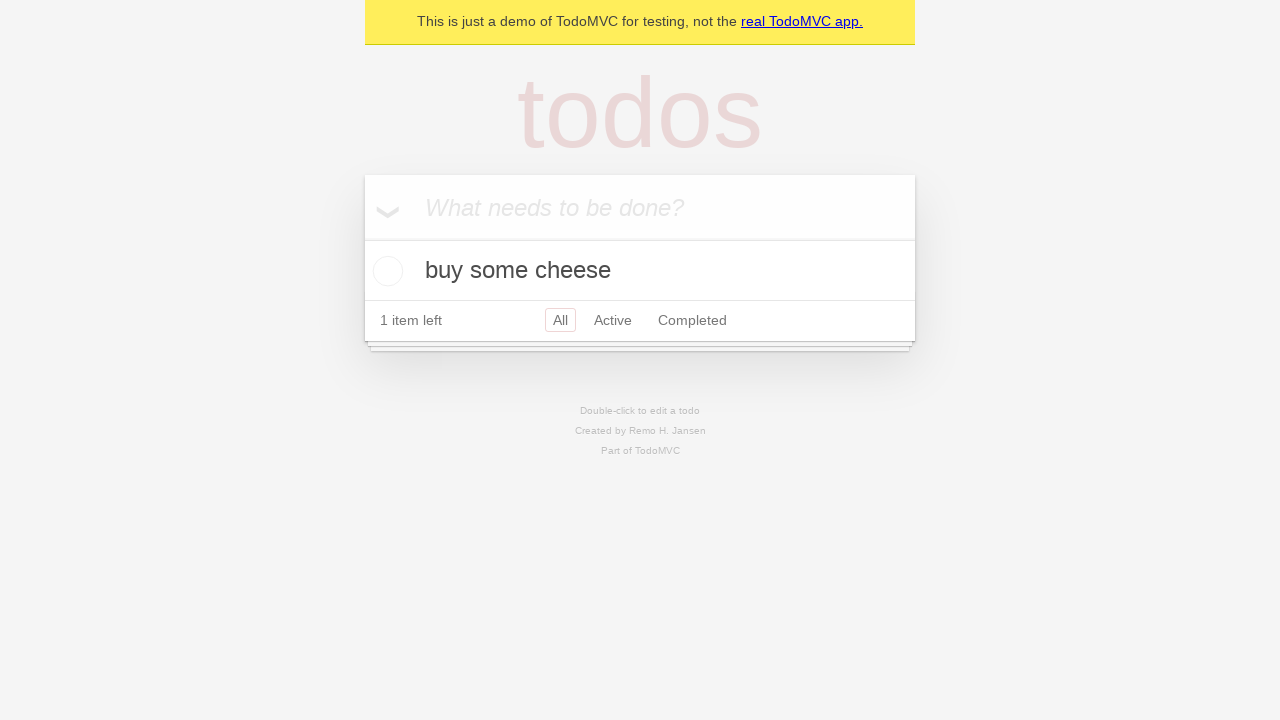

Filled new todo field with 'feed the cat' on .new-todo
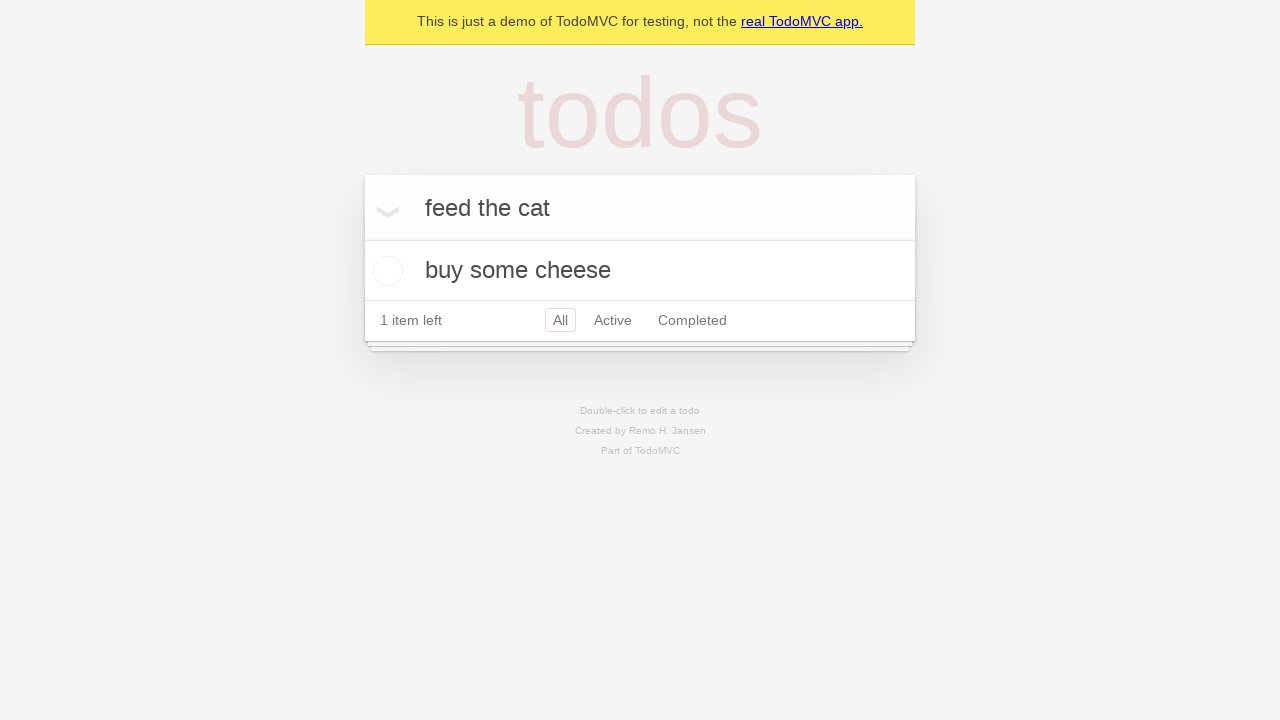

Pressed Enter to create second todo on .new-todo
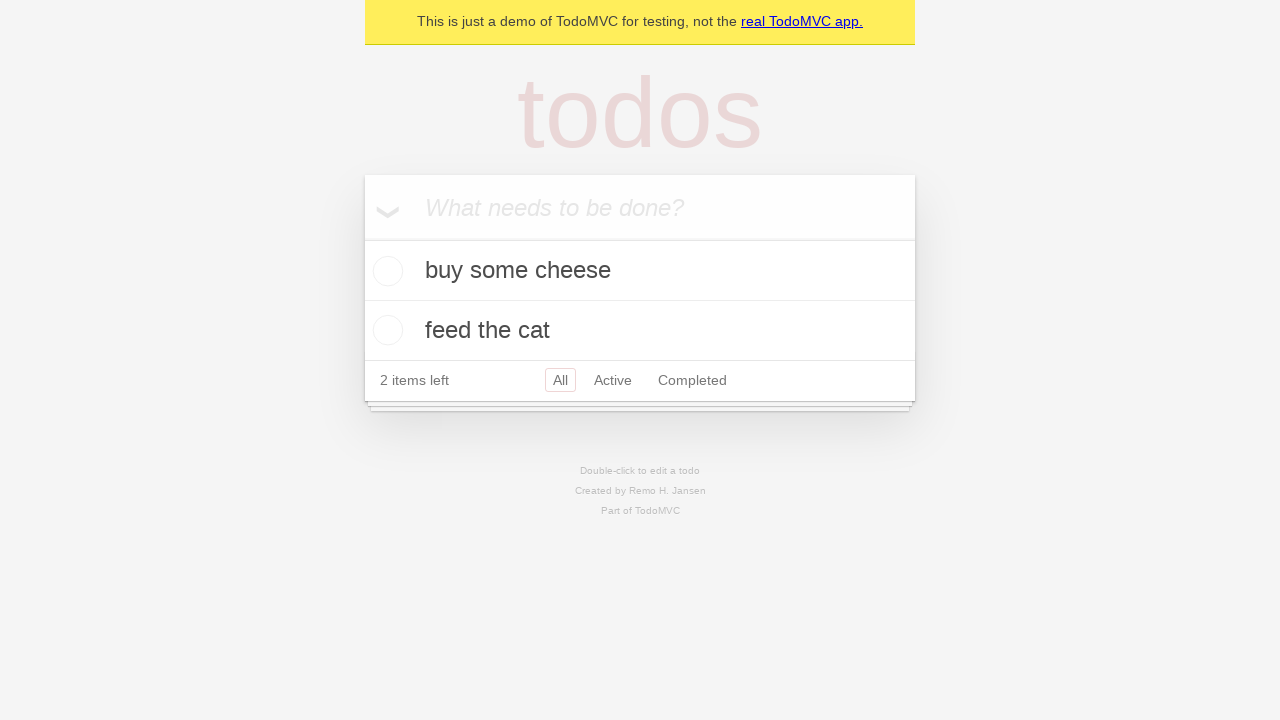

Filled new todo field with 'book a doctors appointment' on .new-todo
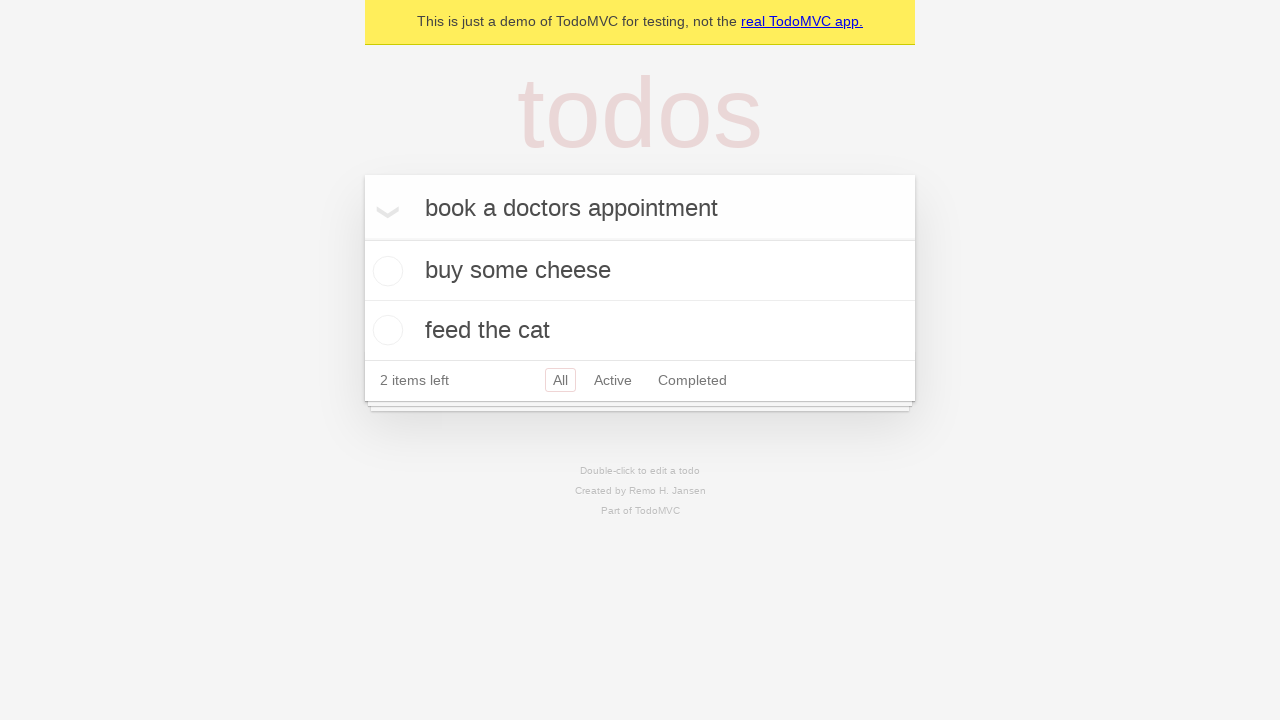

Pressed Enter to create third todo on .new-todo
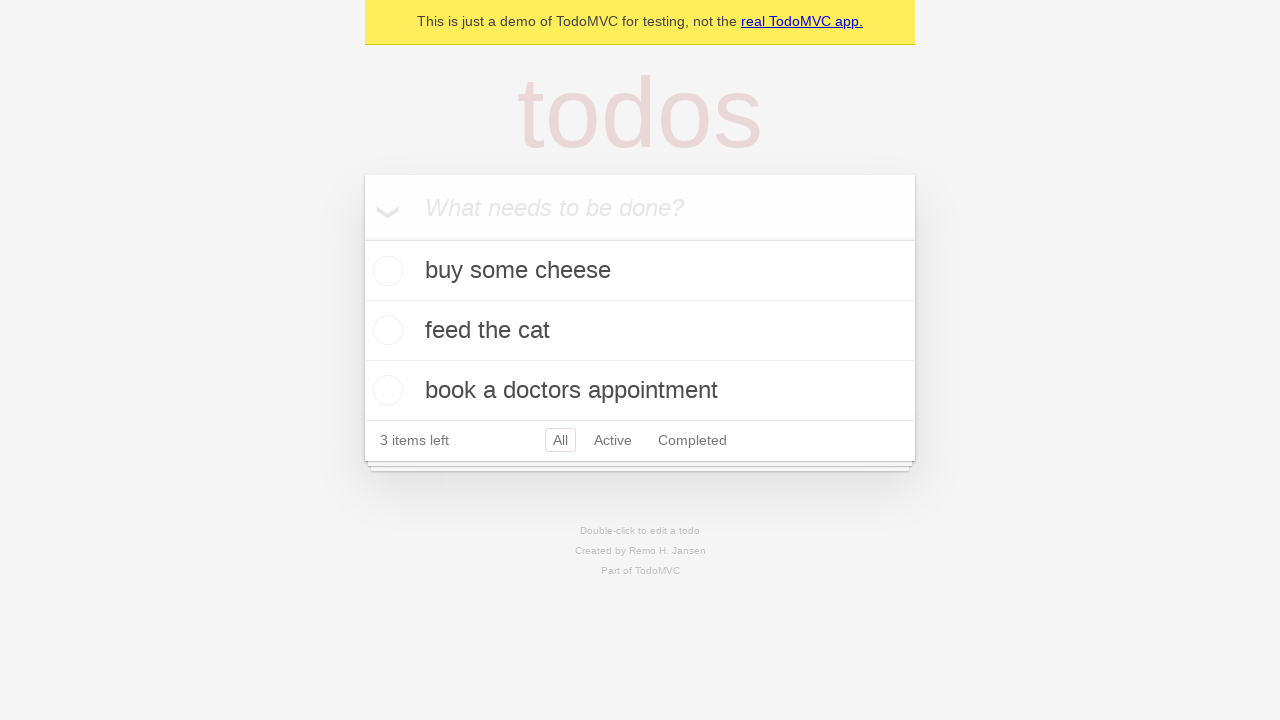

Double-clicked second todo to enter edit mode at (640, 331) on .todo-list li >> nth=1
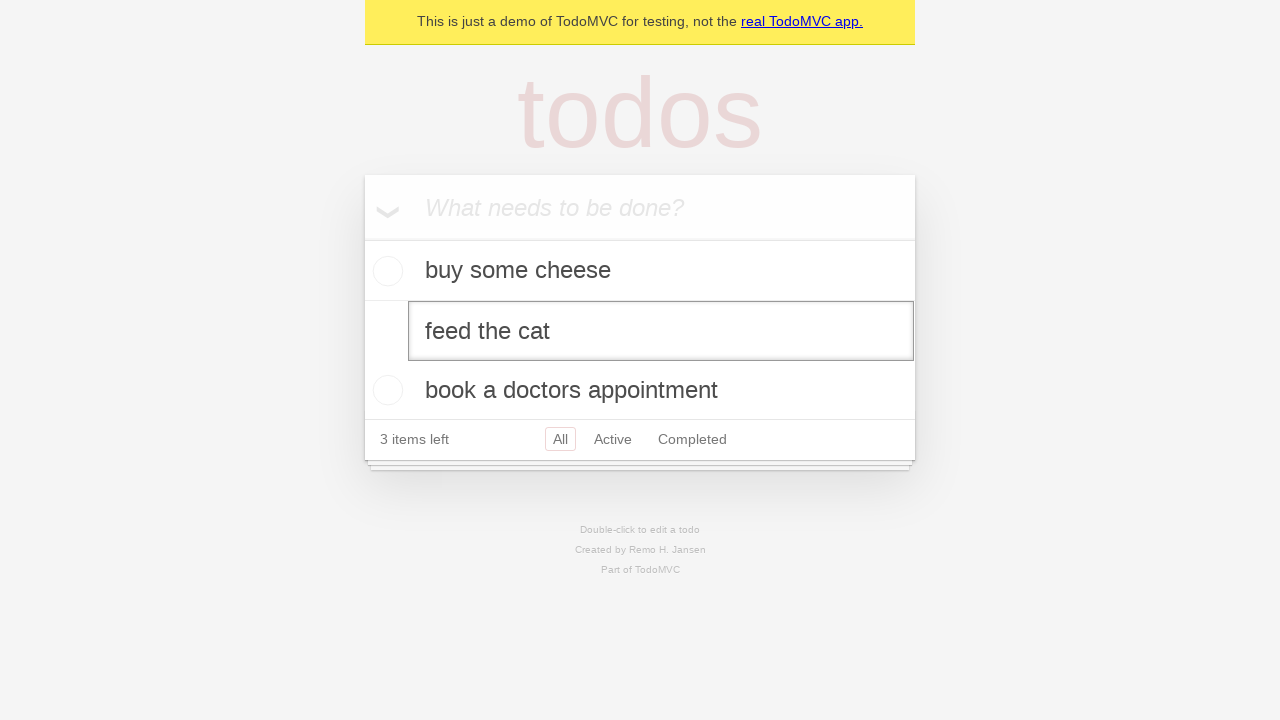

Filled edit field with 'buy some sausages' on .todo-list li >> nth=1 >> .edit
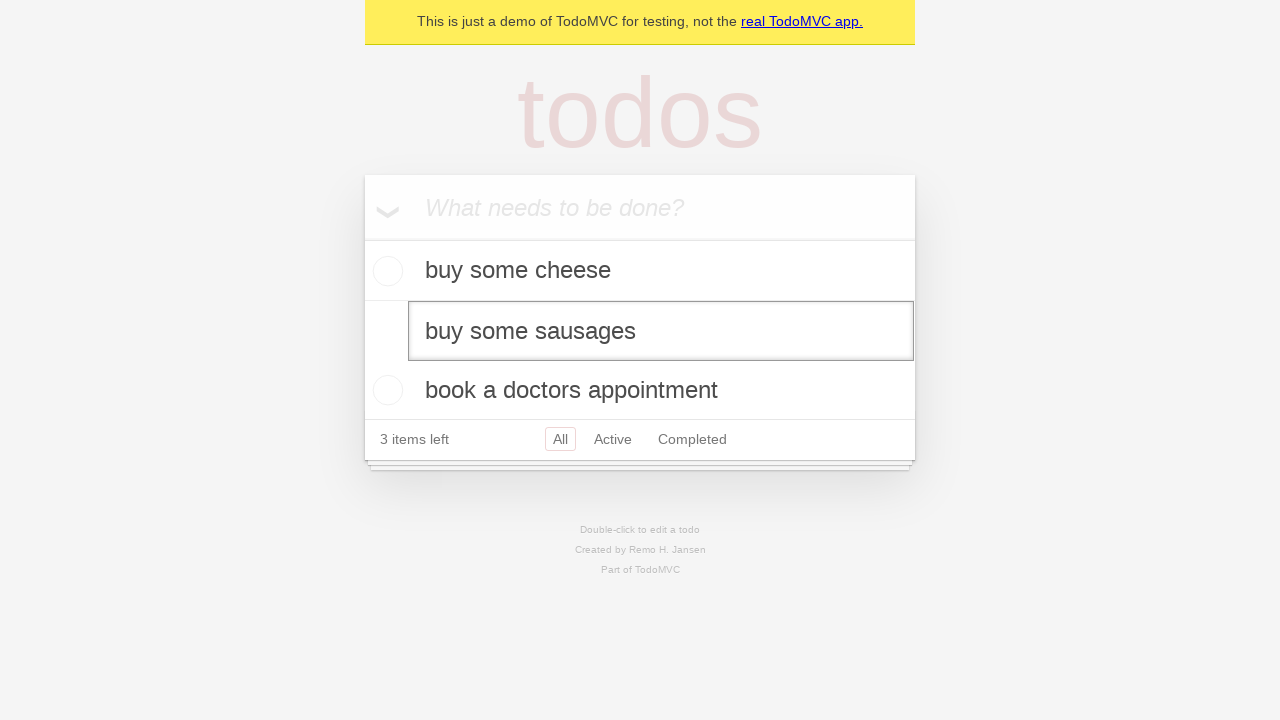

Pressed Enter to confirm todo edit on .todo-list li >> nth=1 >> .edit
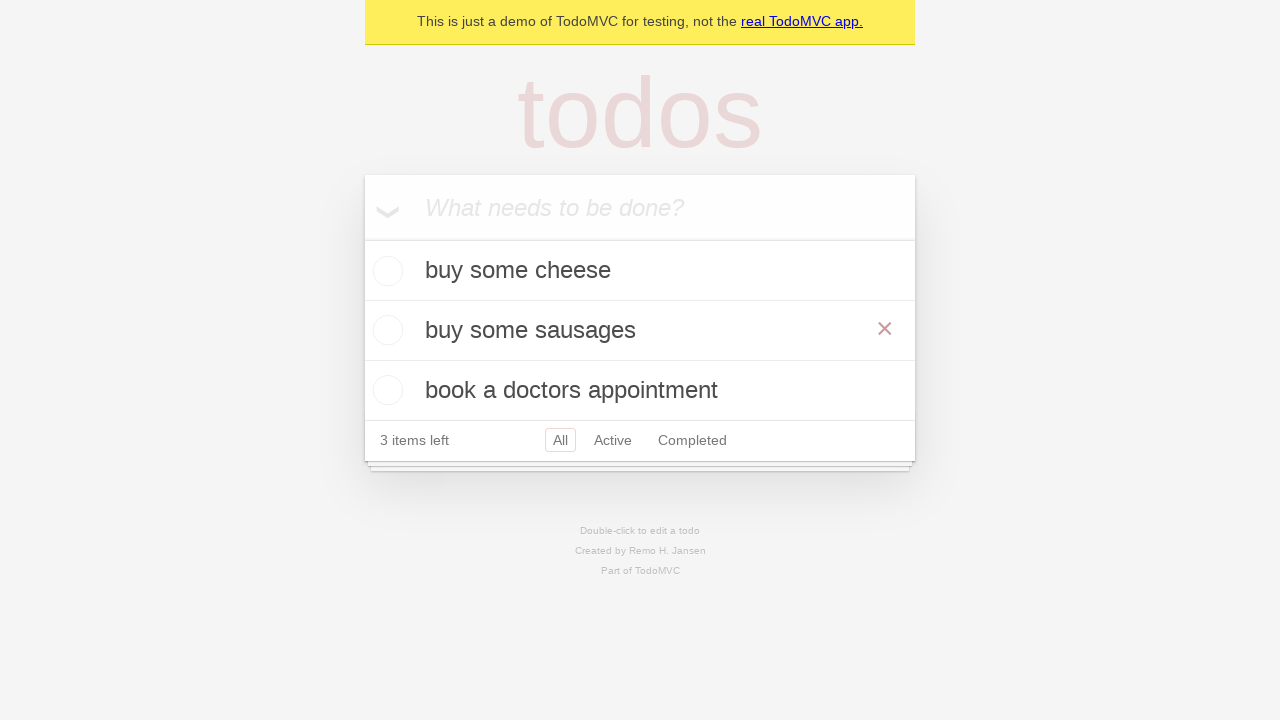

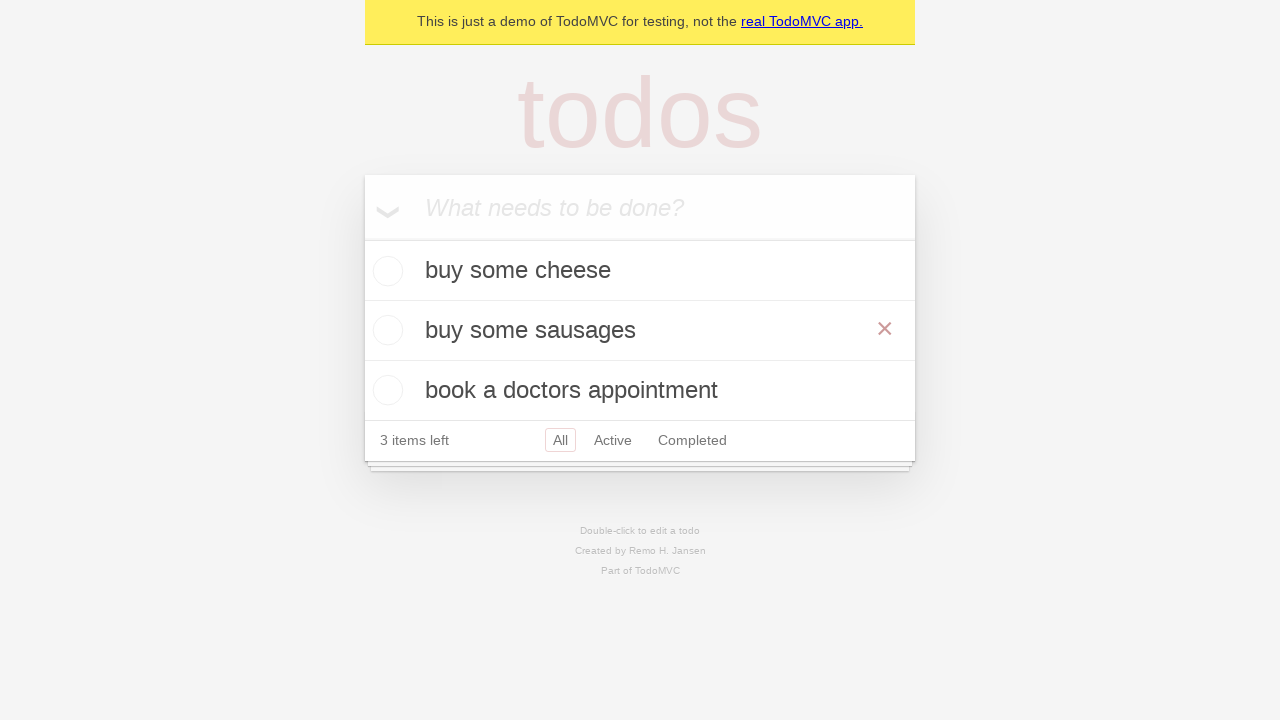